Tests the switch window functionality by clicking a button to open a new tab

Starting URL: https://formy-project.herokuapp.com/switch-window

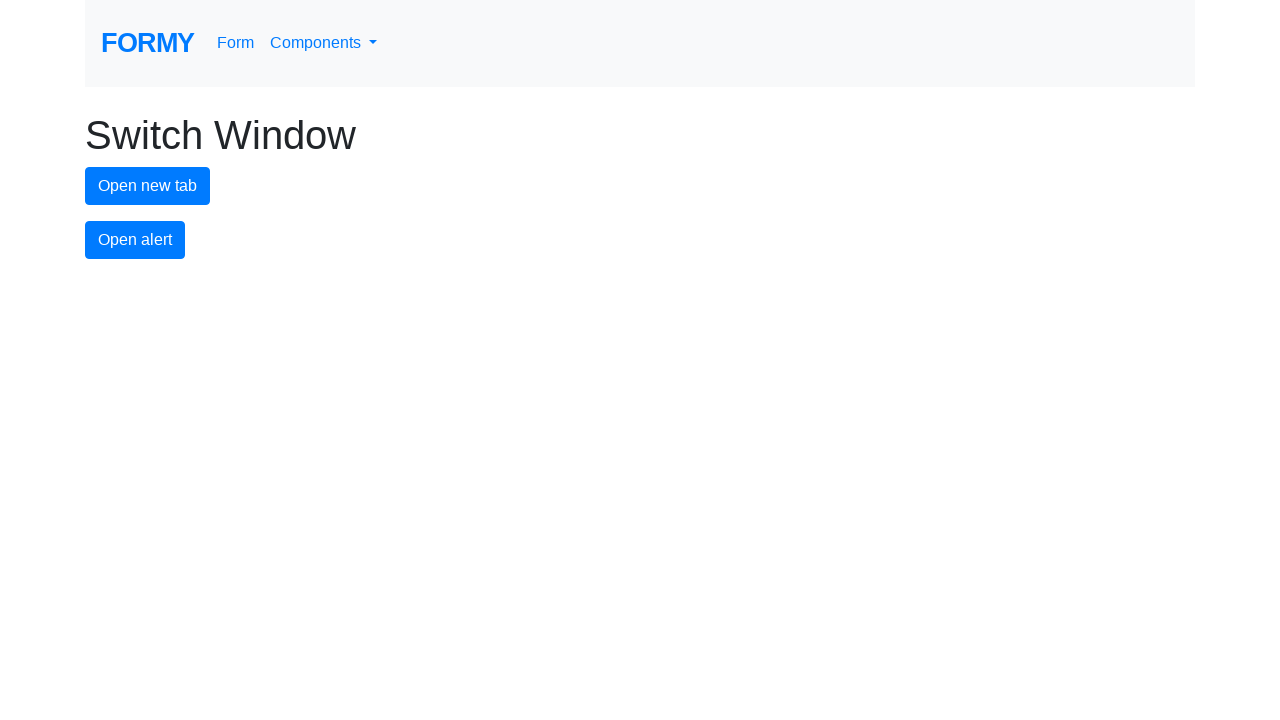

Clicked button to open a new tab at (148, 186) on #new-tab-button
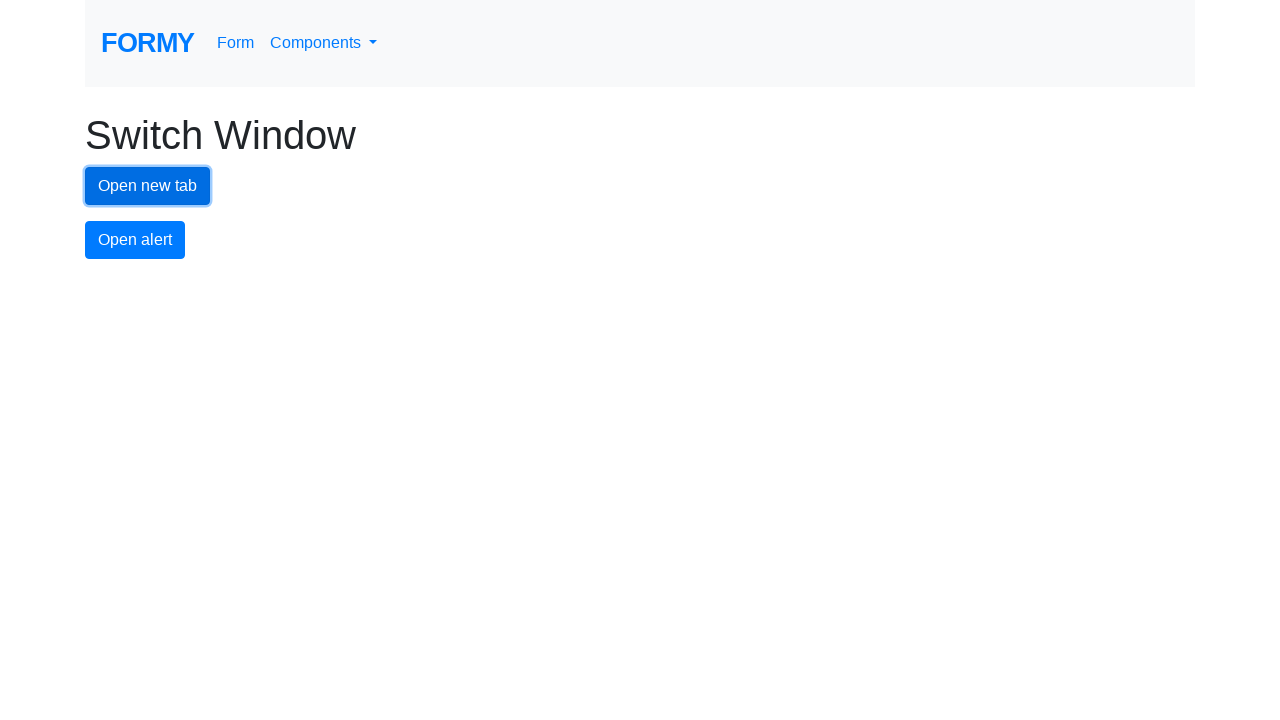

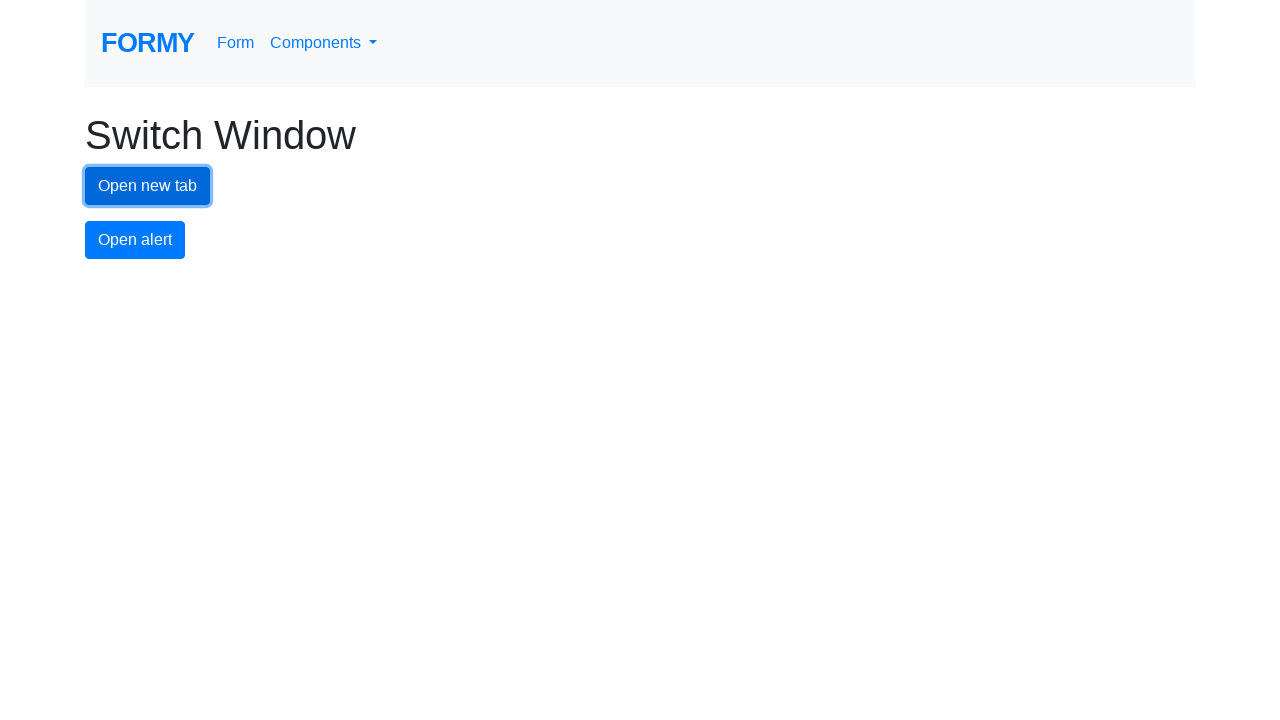